Tests JavaScript confirmation alert handling by clicking a button to trigger an alert and then dismissing it

Starting URL: https://v1.training-support.net/selenium/javascript-alerts

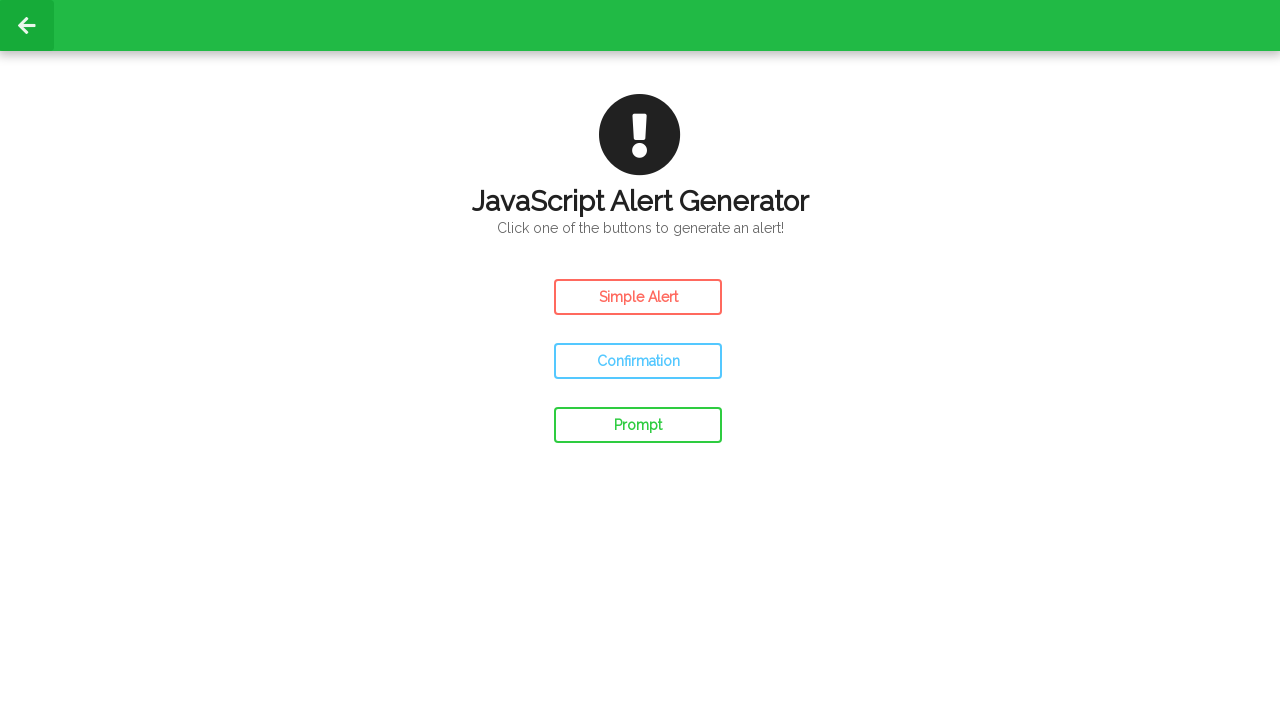

Set up dialog handler to dismiss confirmation alerts
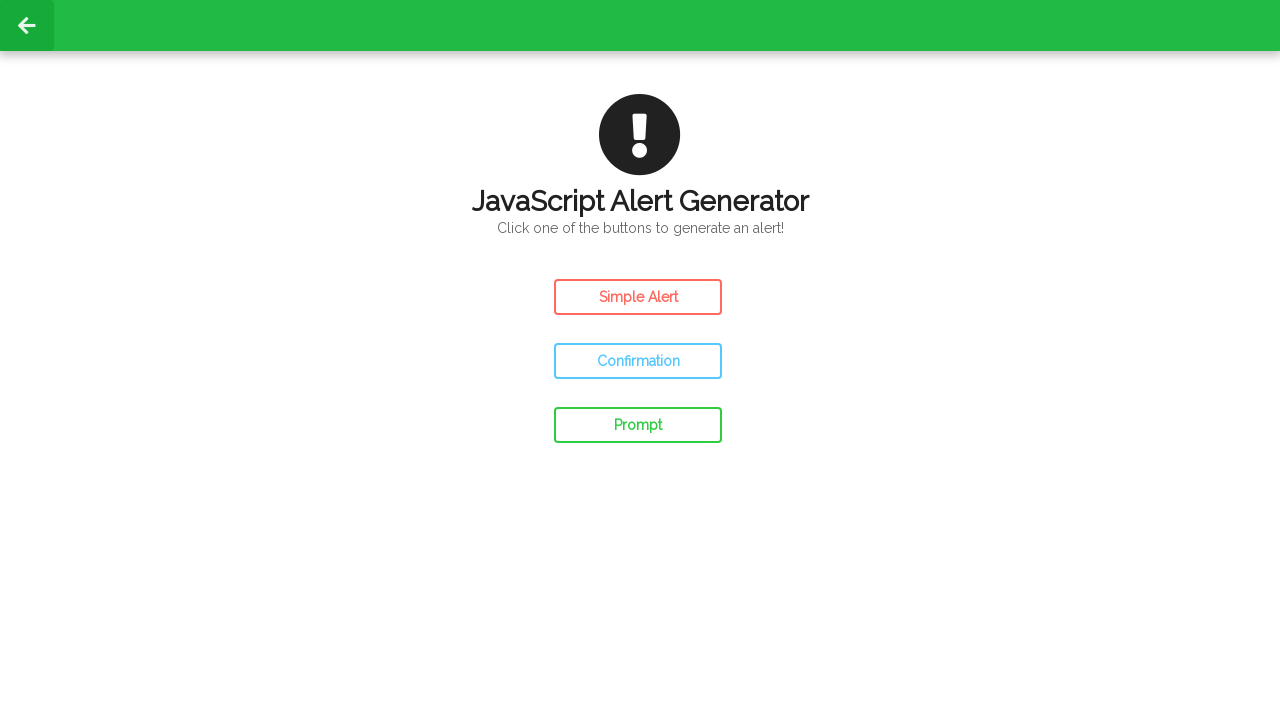

Clicked confirm button to trigger JavaScript confirmation alert at (638, 361) on #confirm
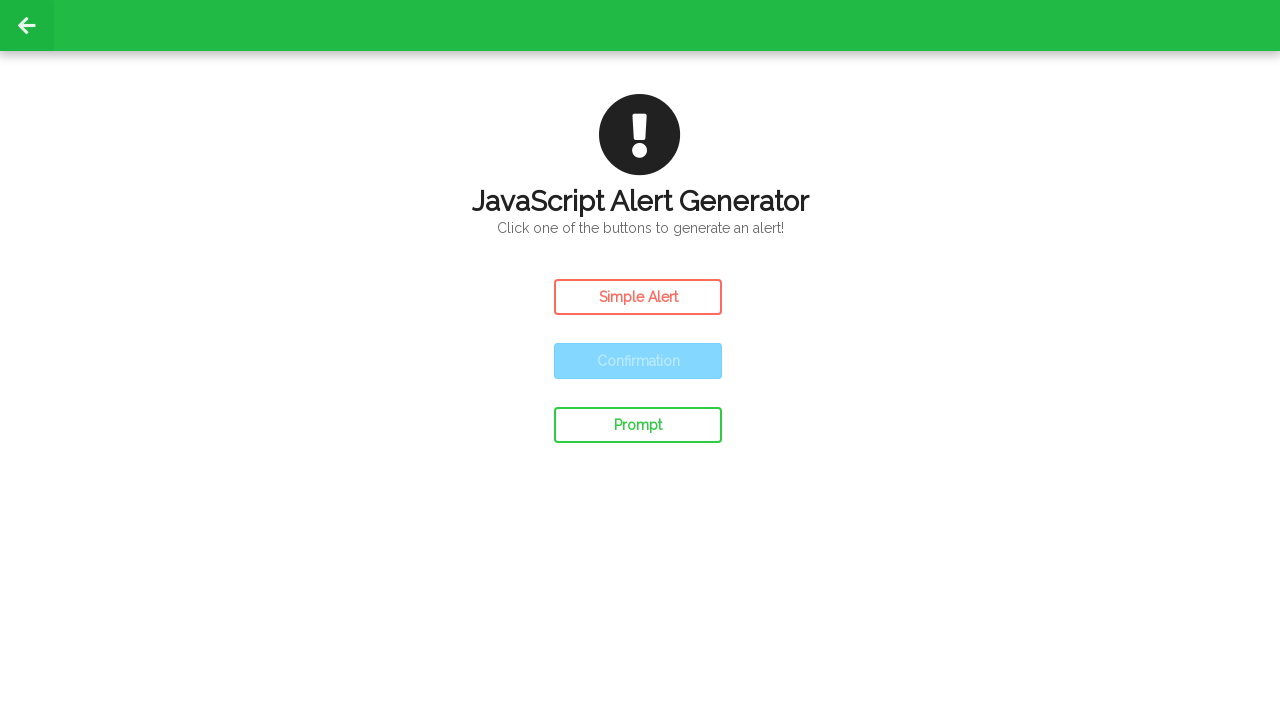

Waited 500ms for dialog interaction to complete
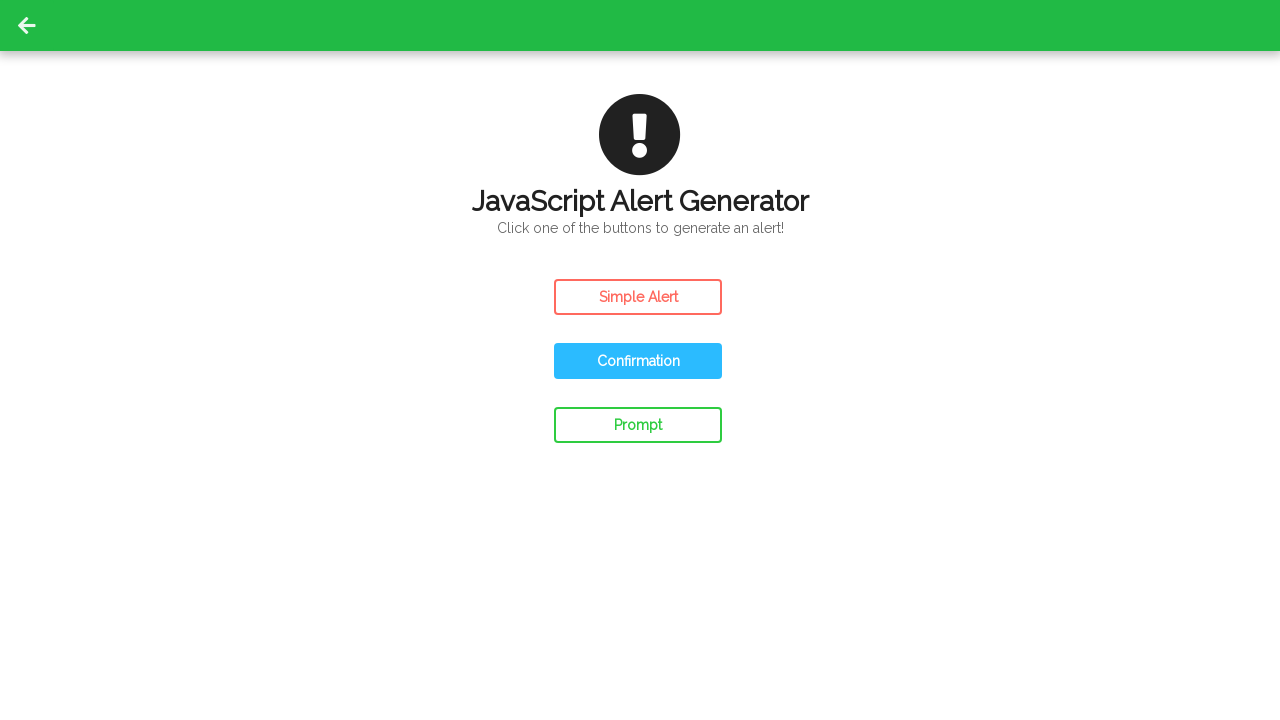

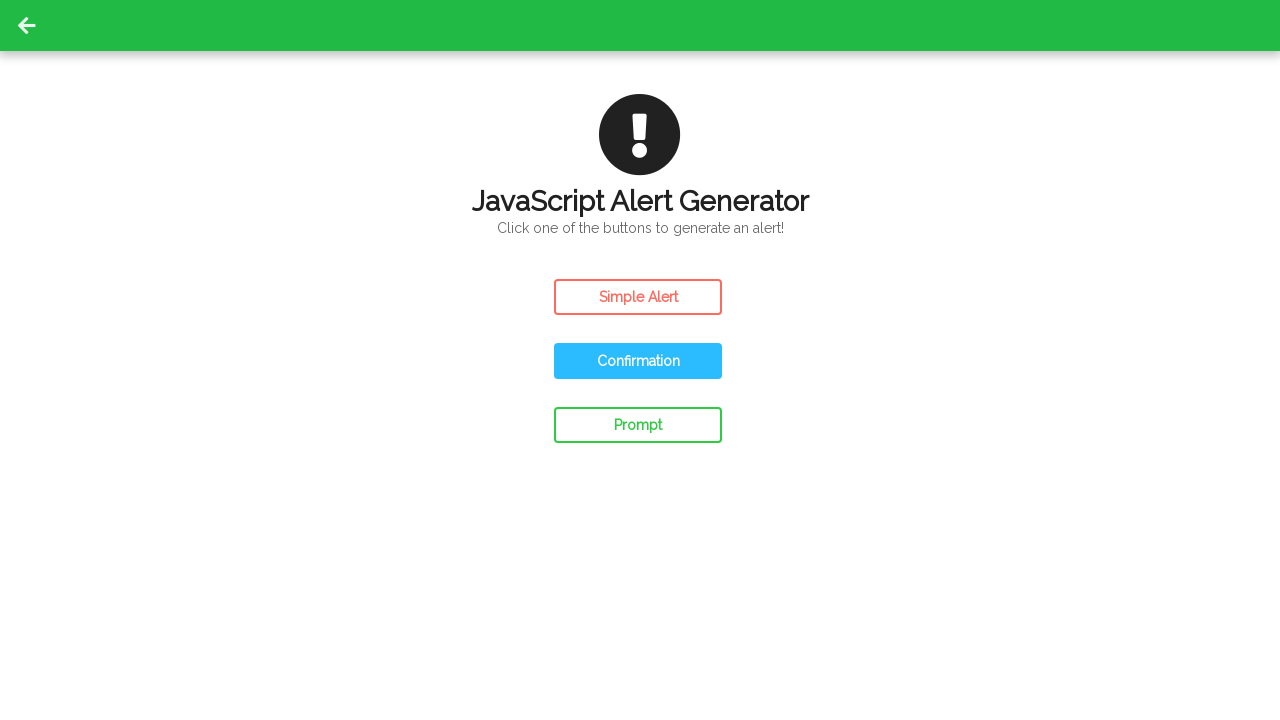